Tests window handling functionality by clicking a button to open a new window, switching to it, and verifying text content appears in the new window

Starting URL: https://demo.automationtesting.in/Windows.html

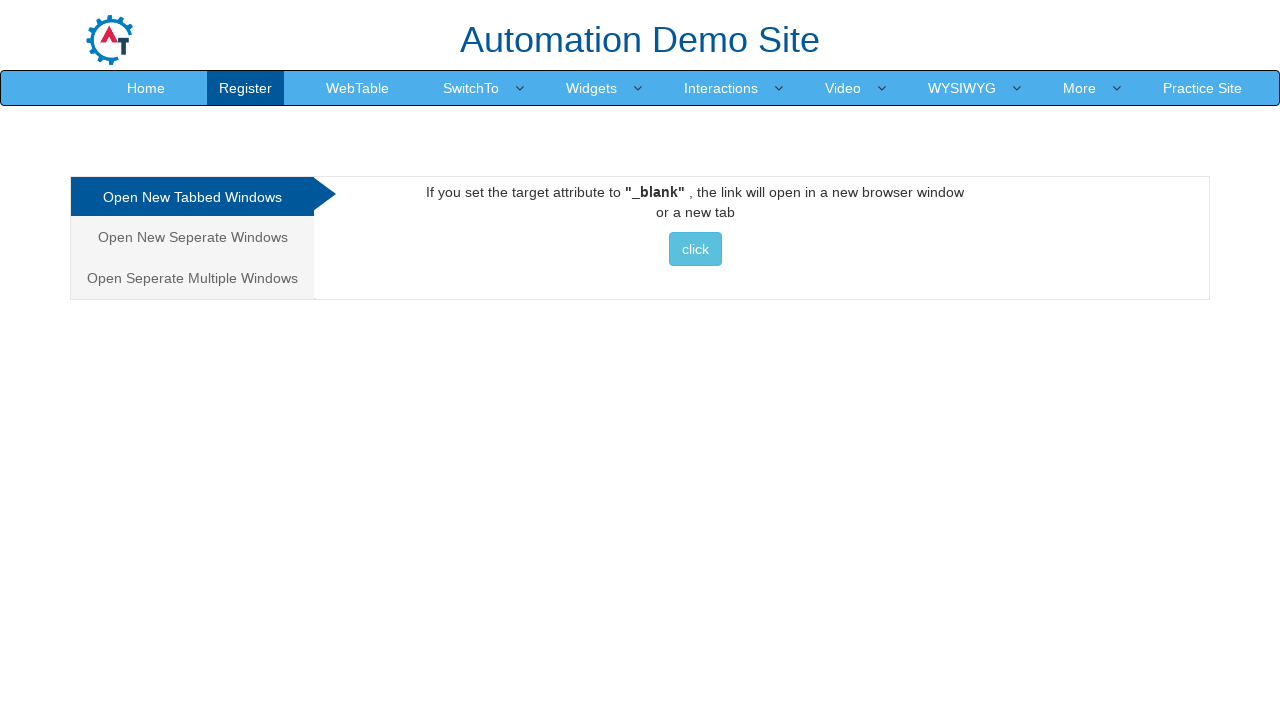

Clicked button to open new window at (695, 249) on xpath=//body/div[1]/div[1]/div[1]/div[1]/div[2]/div[1]/a[1]/button[1]
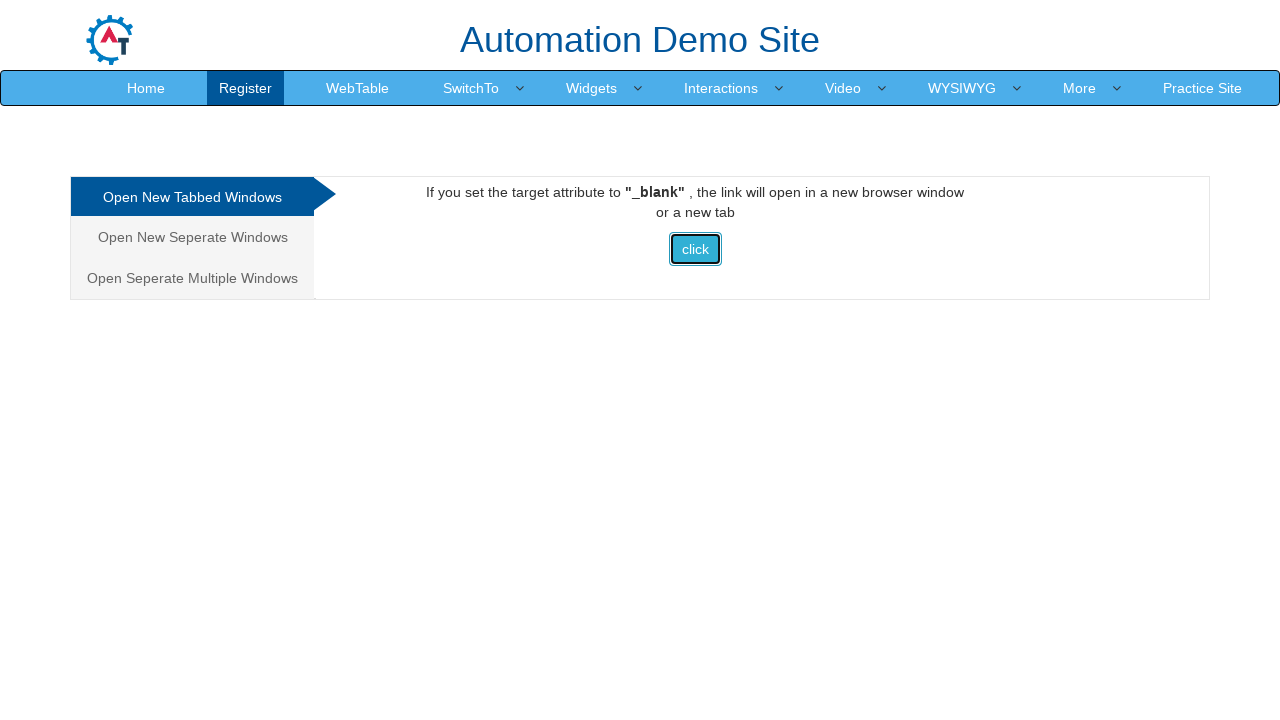

New window opened and switched to it
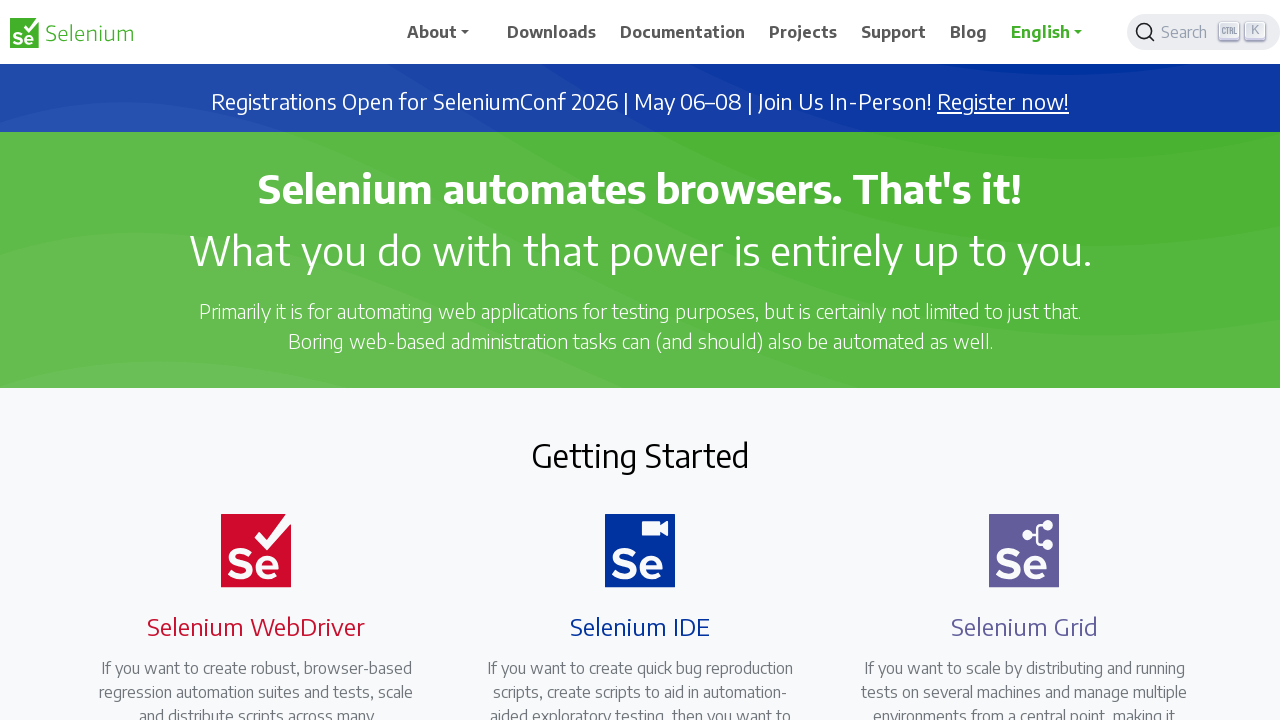

Retrieved content from new window
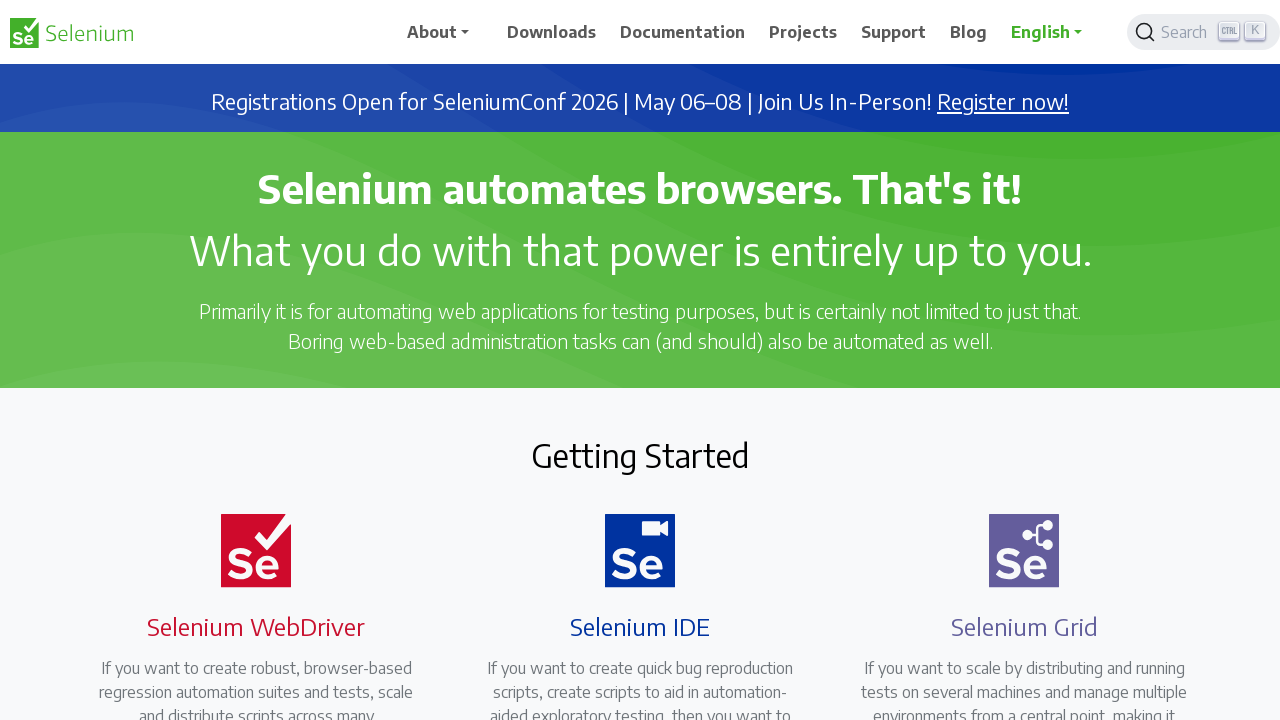

Verified expected text 'Selenium automates browsers. That's it' is present in new window
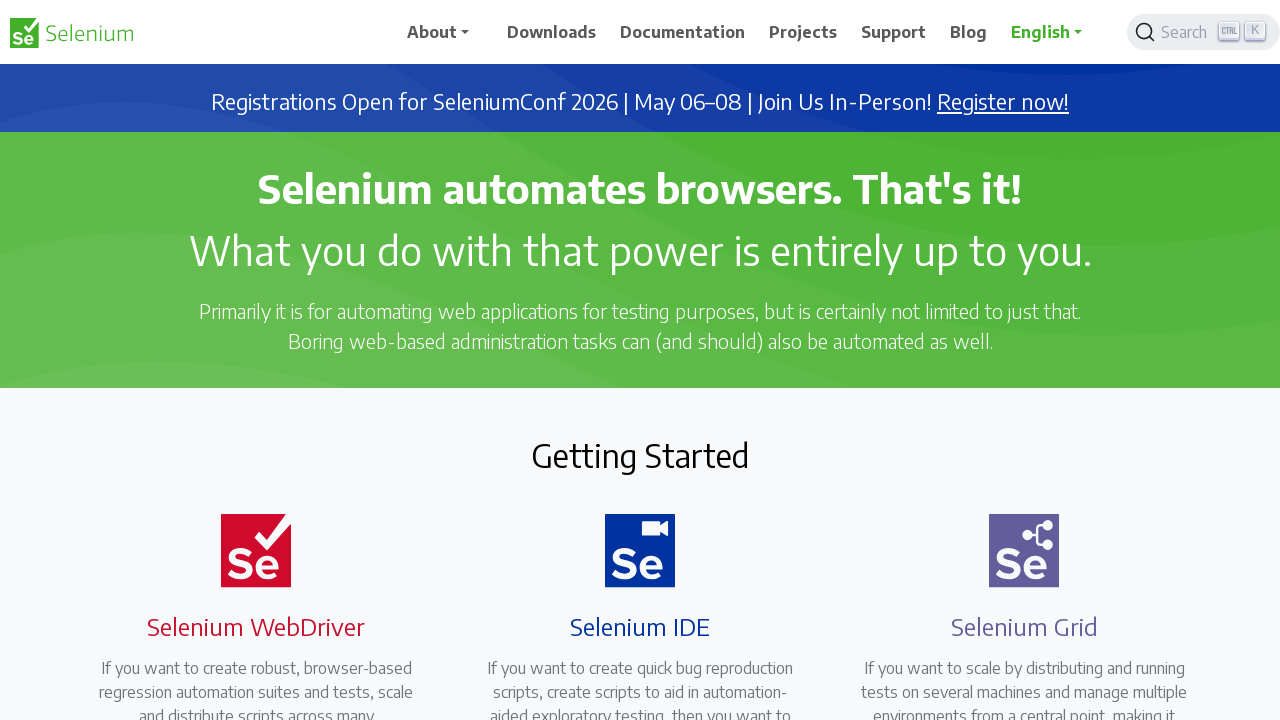

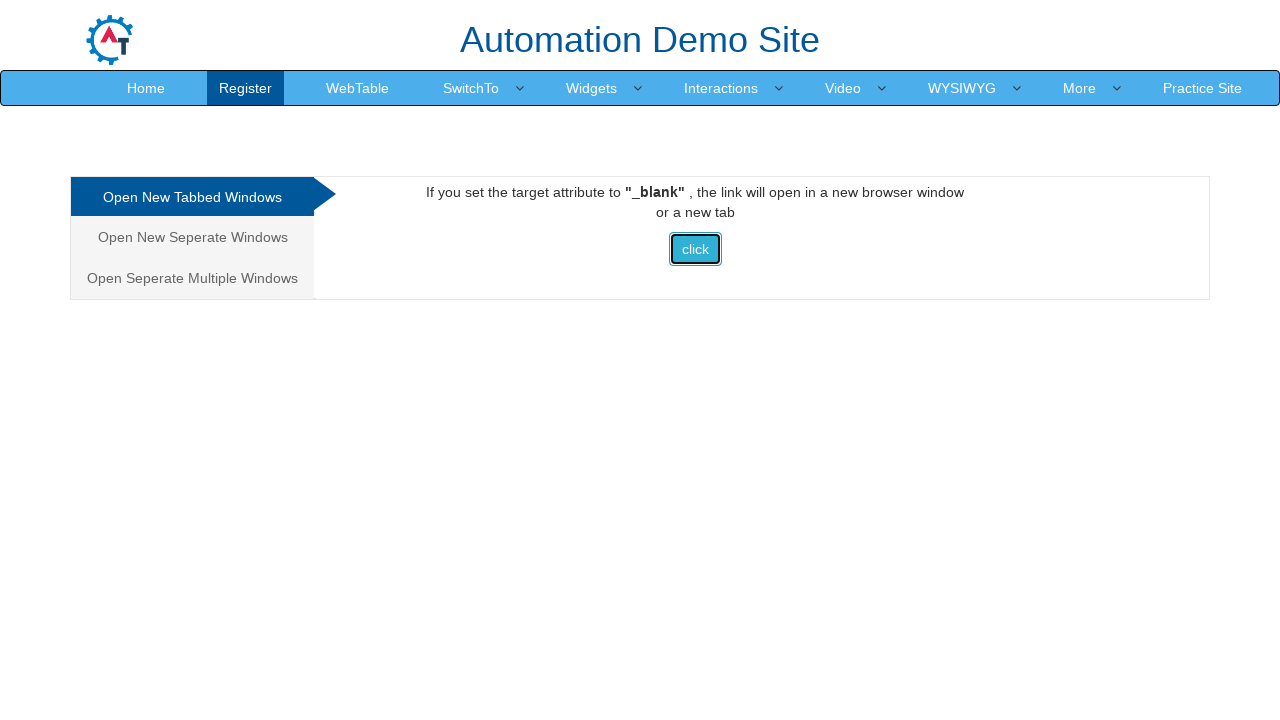